Tests a simple form by filling in first name, last name, city, and country fields using different element locator strategies, then submits the form

Starting URL: https://suninjuly.github.io/simple_form_find_task.html

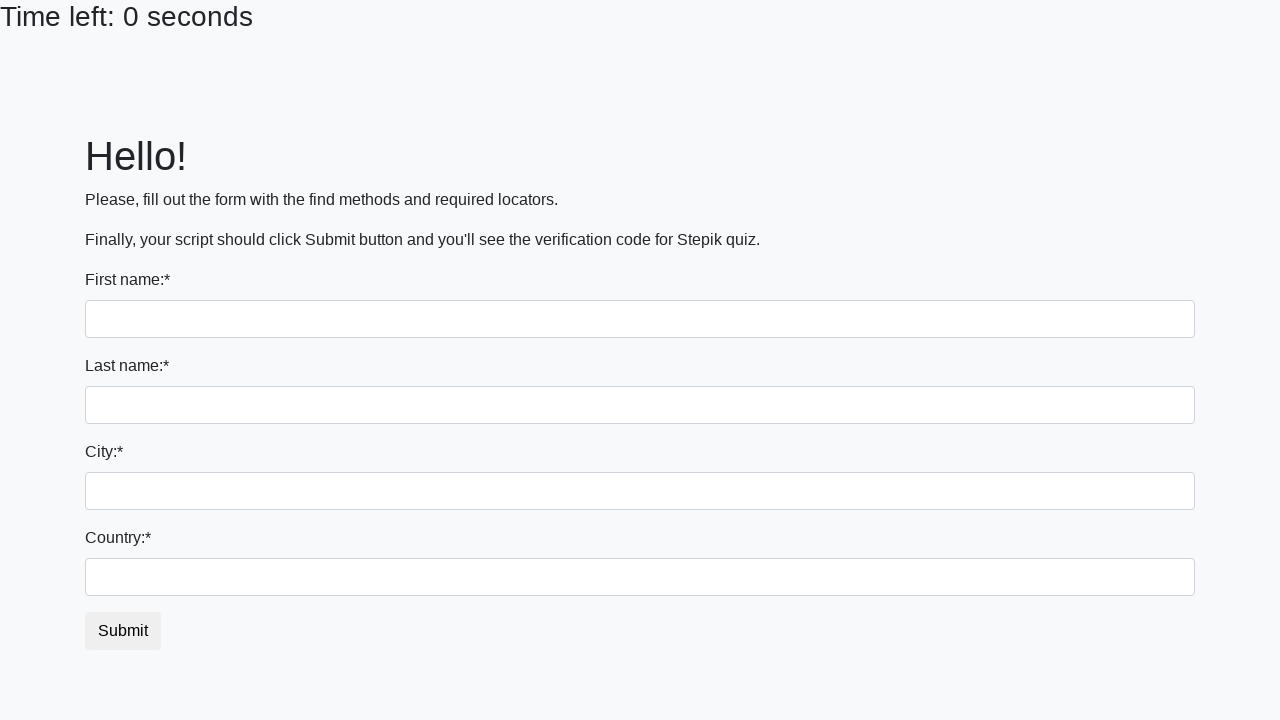

Filled first name field with 'Ivan' using tag name selector on input
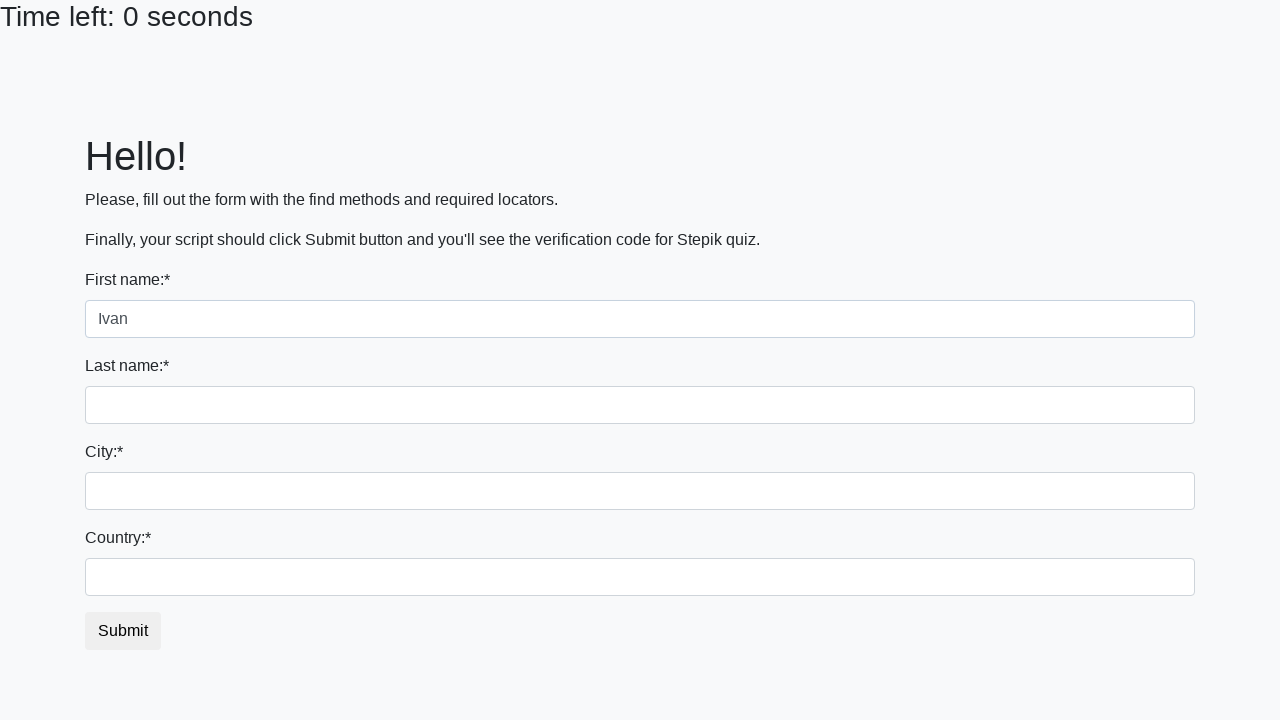

Filled last name field with 'Petrov' using name attribute selector on input[name='last_name']
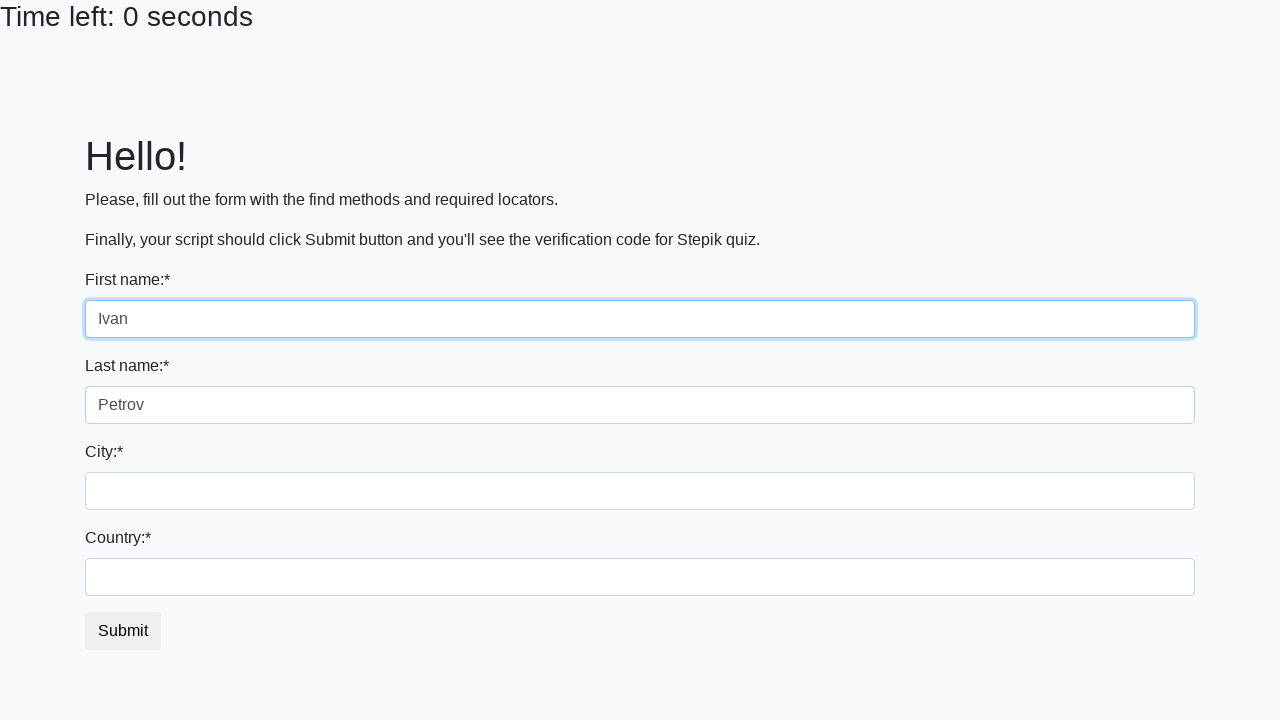

Filled city field with 'Smolensk' using class name selector on .city
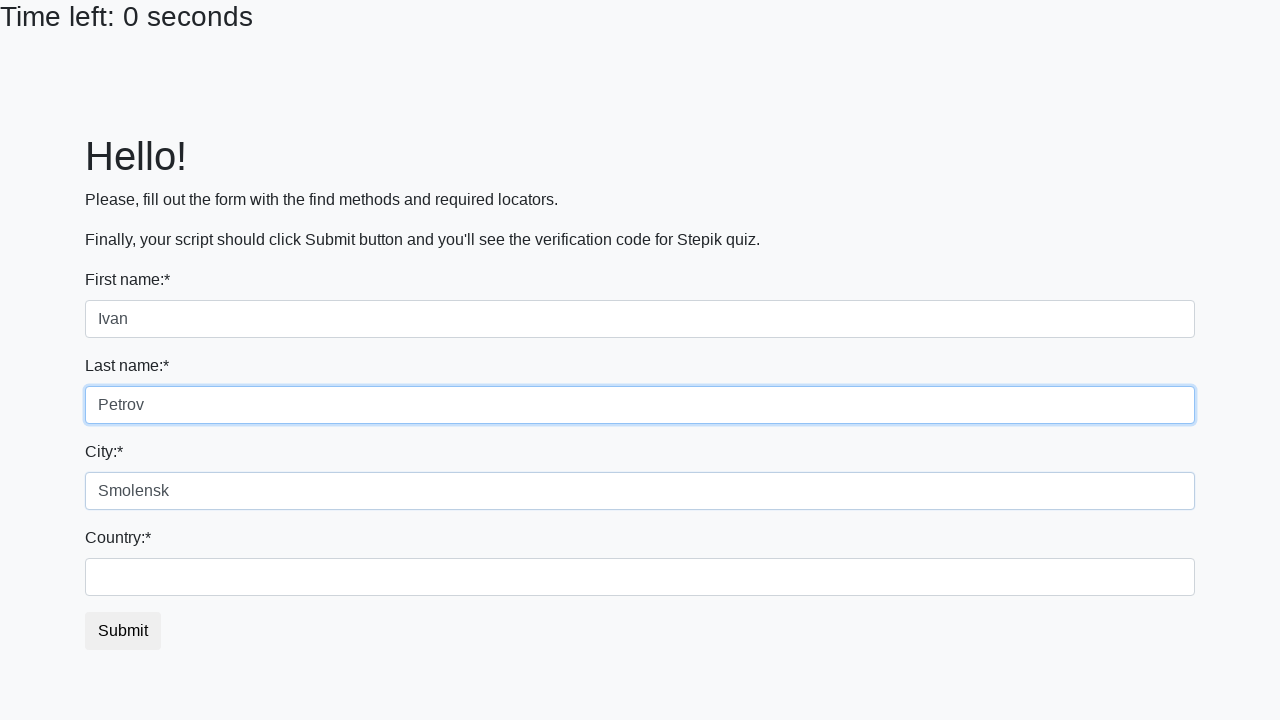

Filled country field with 'Russia' using ID selector on #country
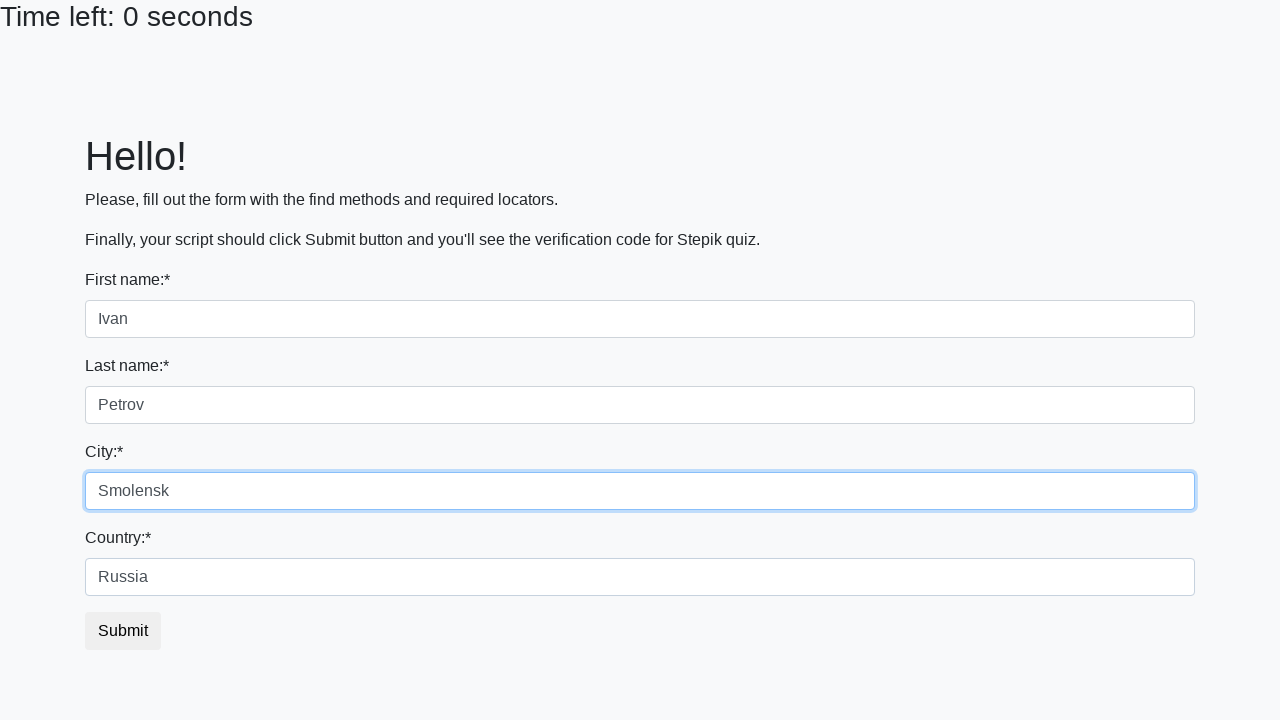

Clicked submit button to submit the form at (123, 631) on button.btn
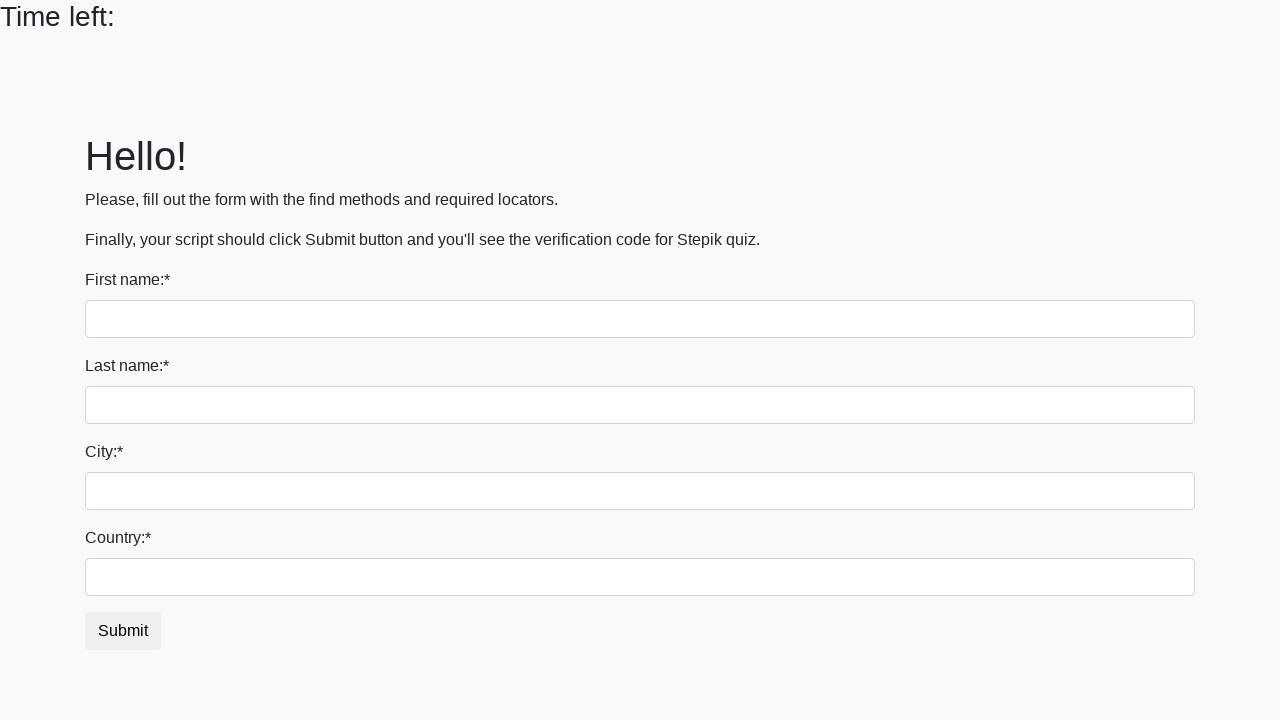

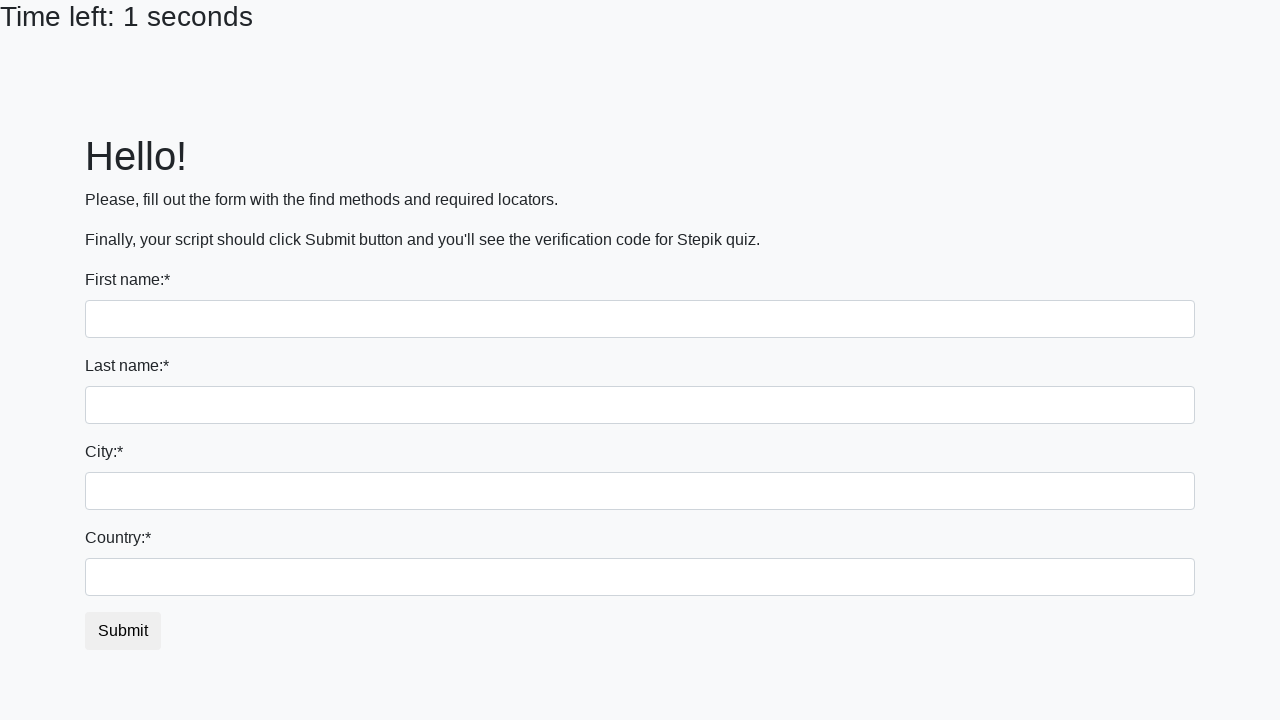